Tests drag and drop functionality by dragging an element to a drop zone and then dragging it back to its original position

Starting URL: https://grotechminds.com/drag-and-drop/

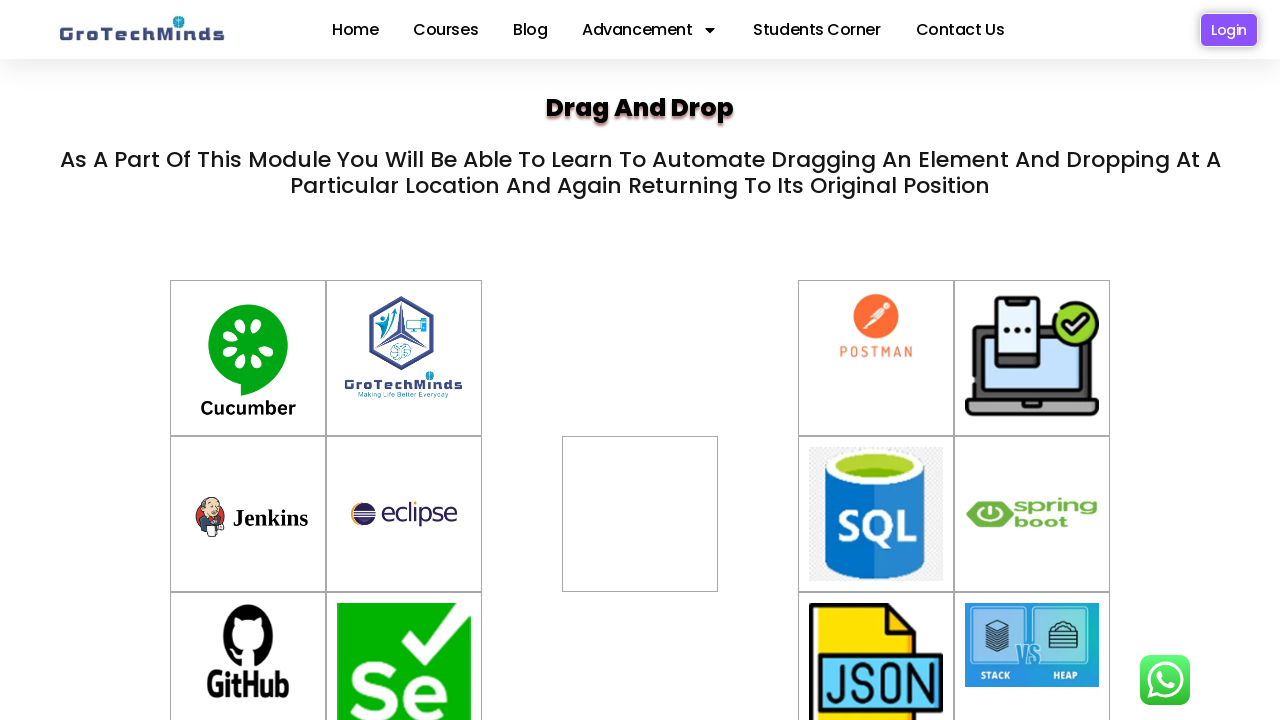

Located draggable element with id 'container-6'
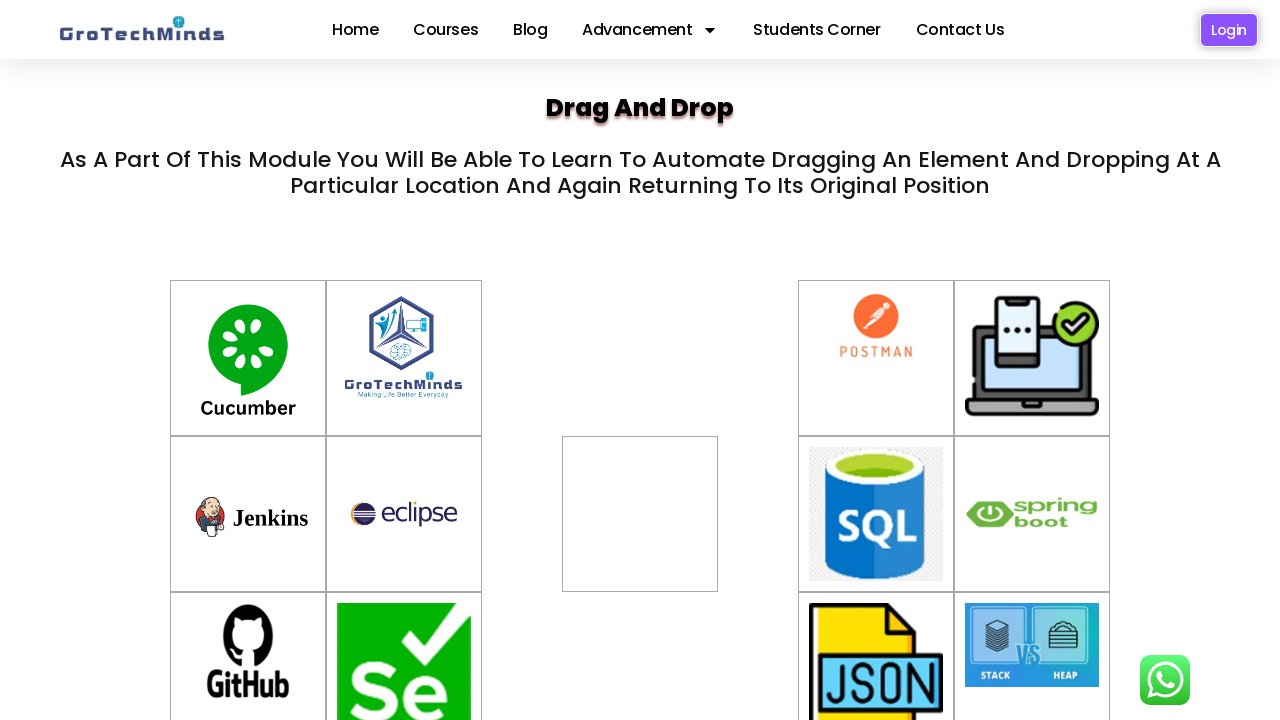

Located drop zone element with id 'div2'
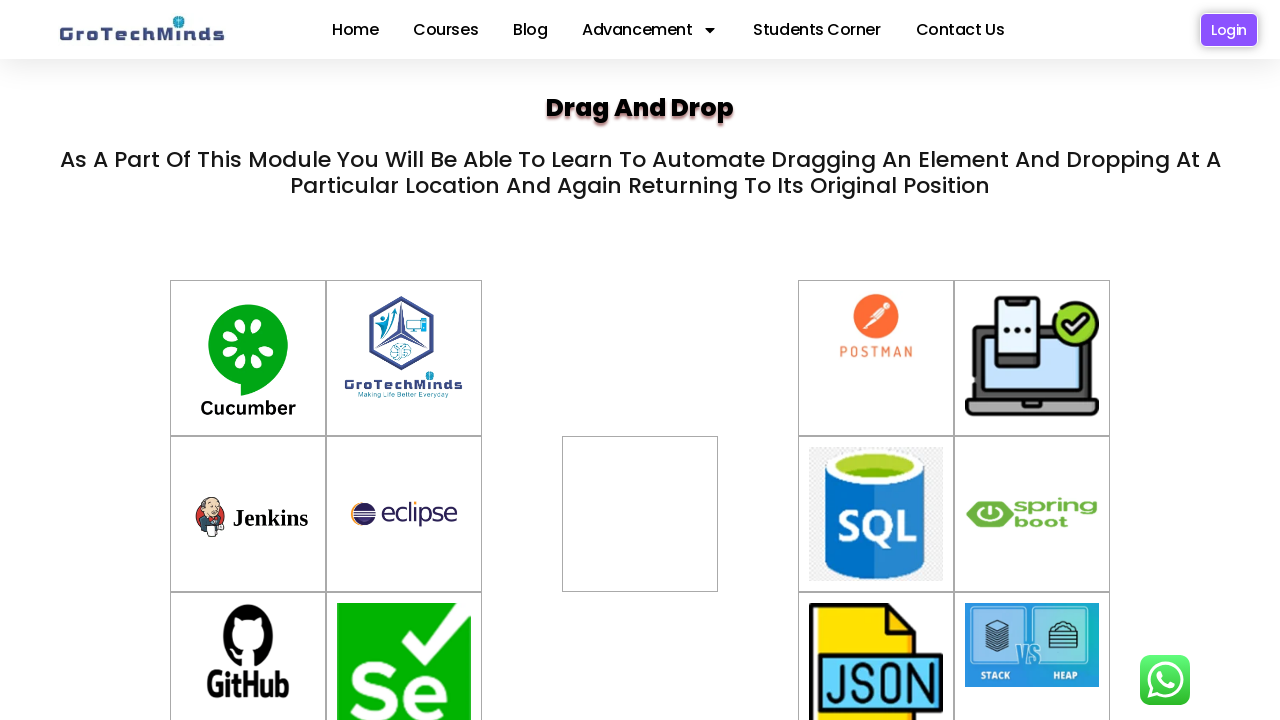

Dragged element from original position to drop zone at (640, 514)
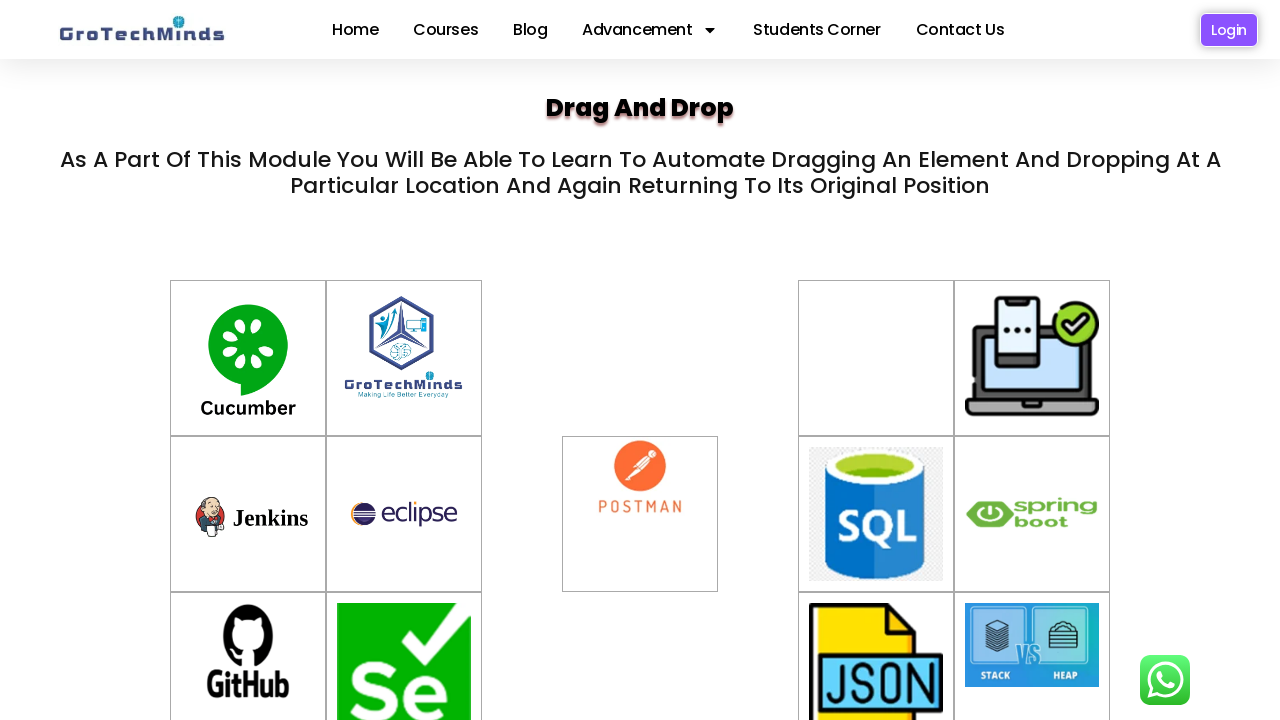

Waited 2 seconds for drag and drop animation to complete
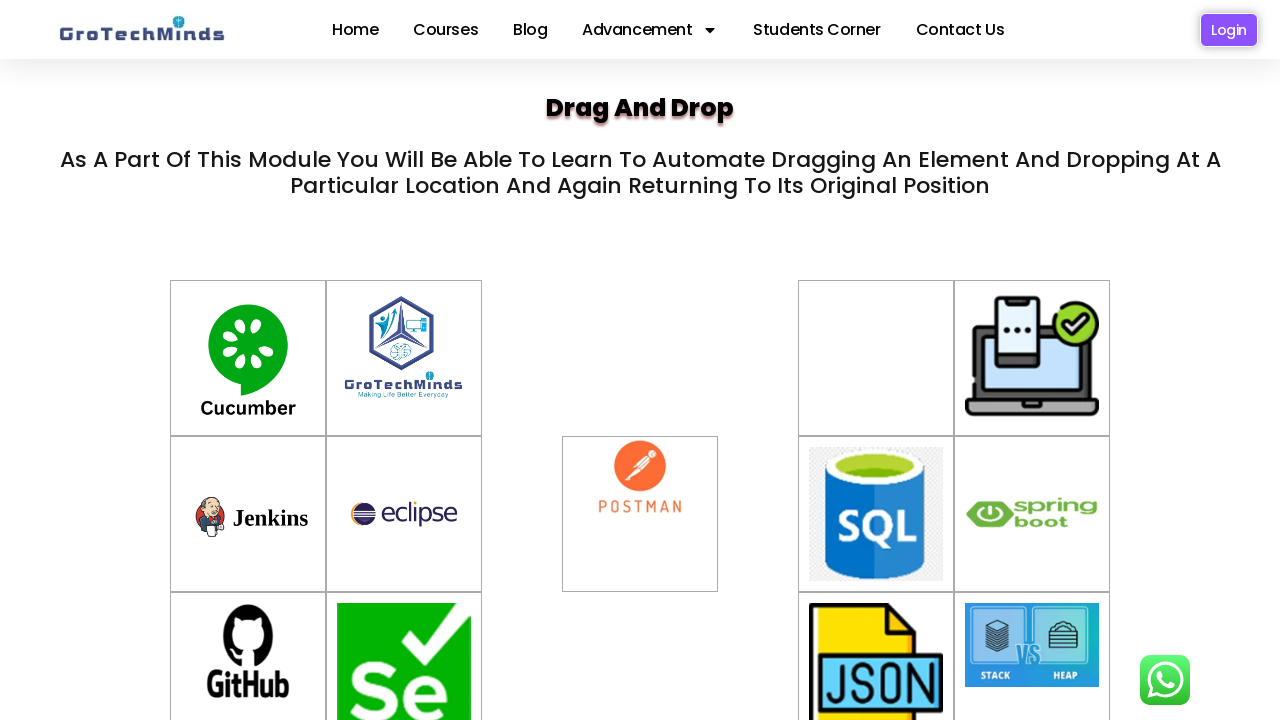

Dragged element back to original position at (876, 358)
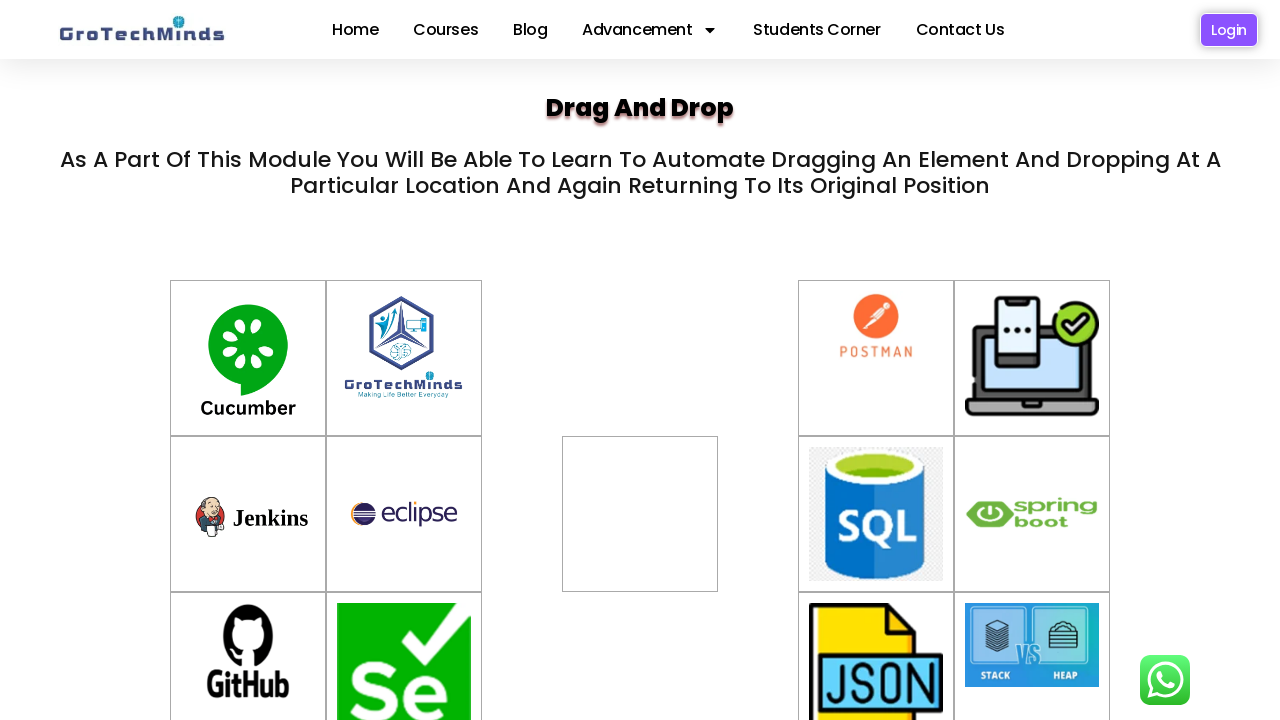

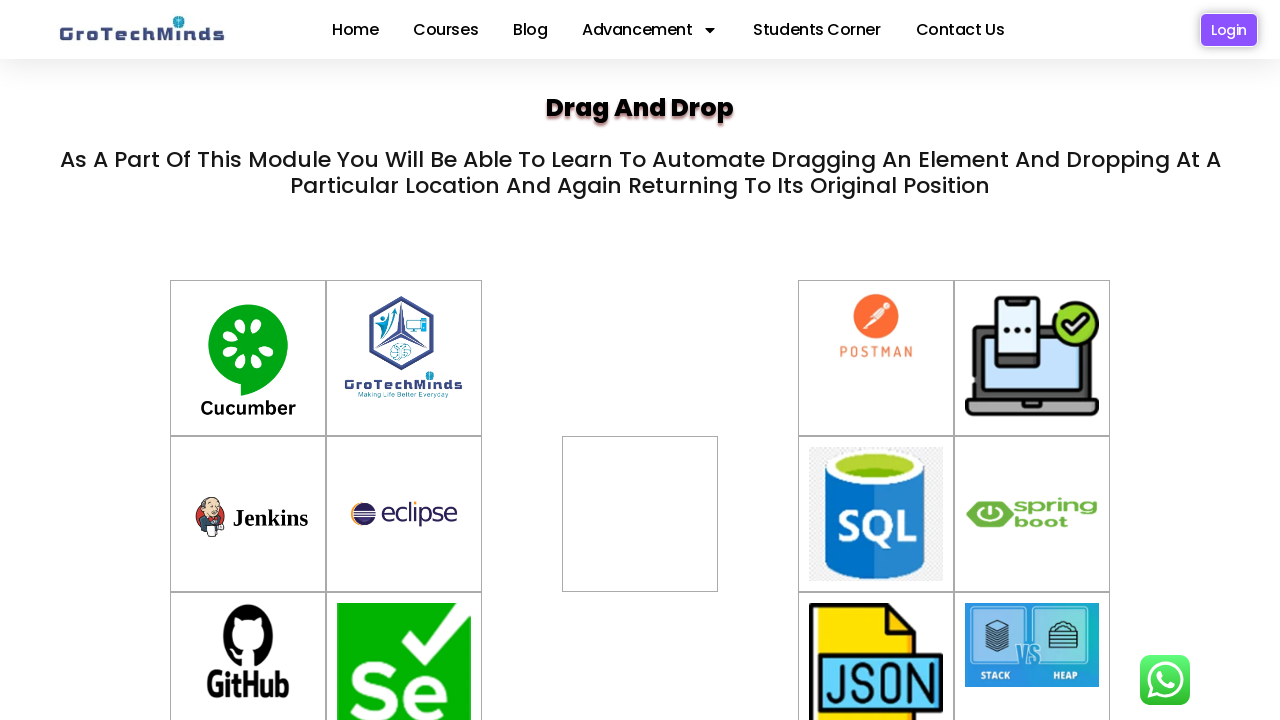